Tests file upload functionality by selecting a file using the file input and clicking the upload button to submit the form.

Starting URL: https://the-internet.herokuapp.com/upload

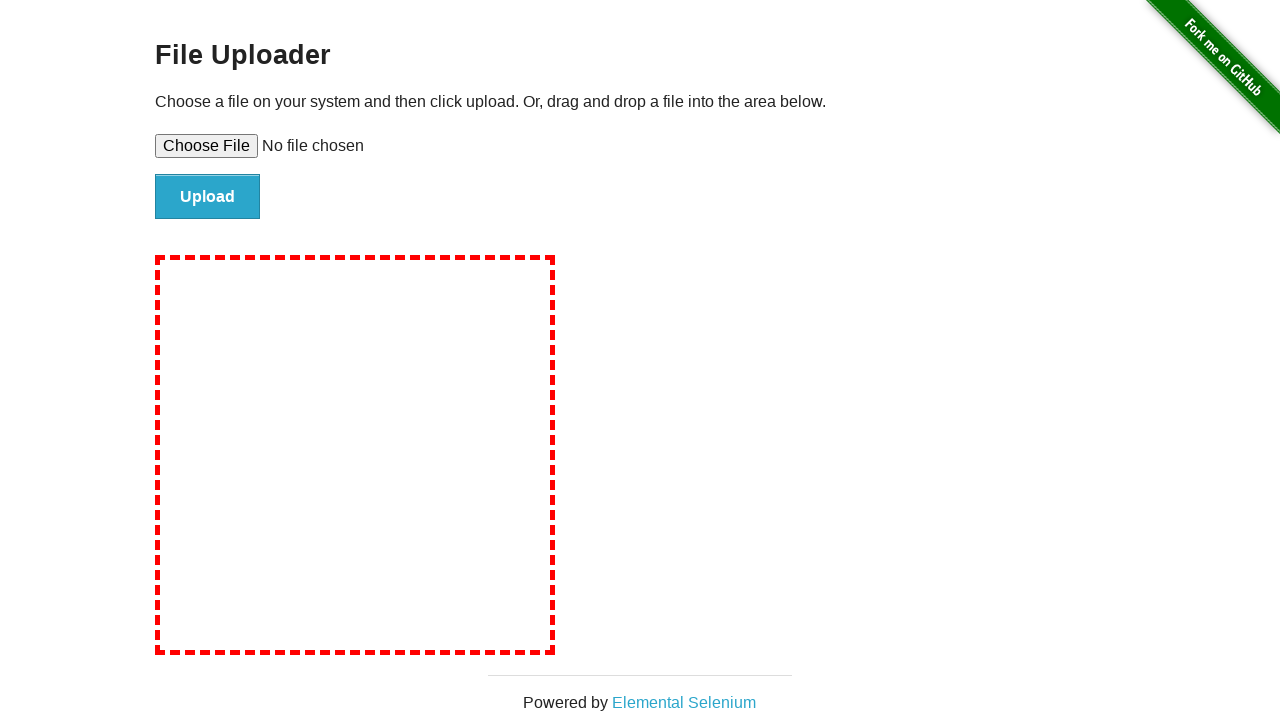

Created temporary test file for upload
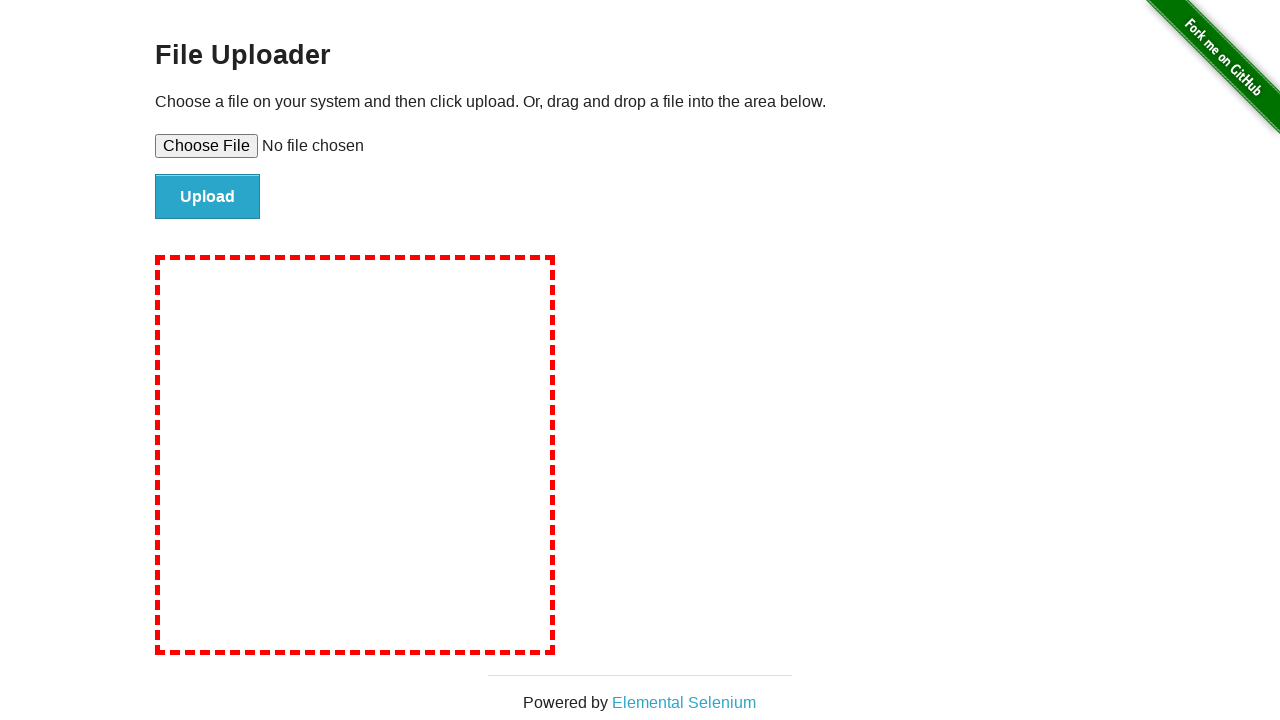

Selected file using file input element
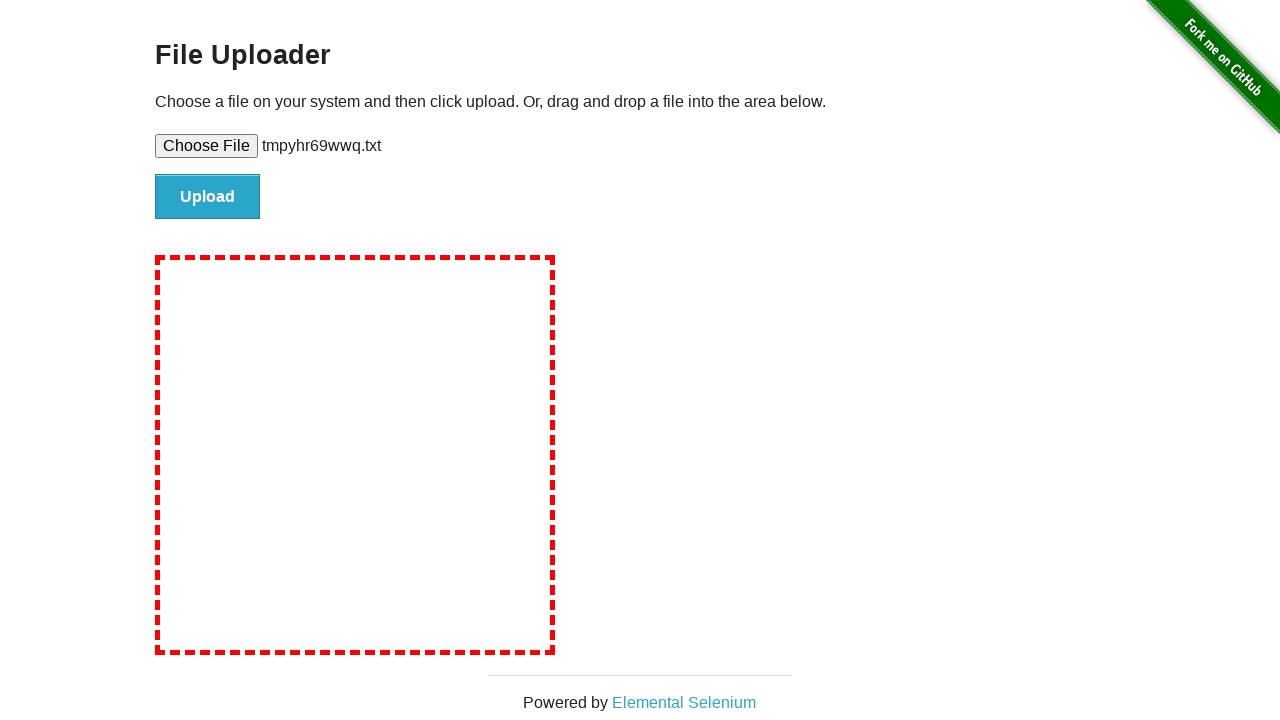

Clicked upload button to submit the form at (208, 197) on #file-submit
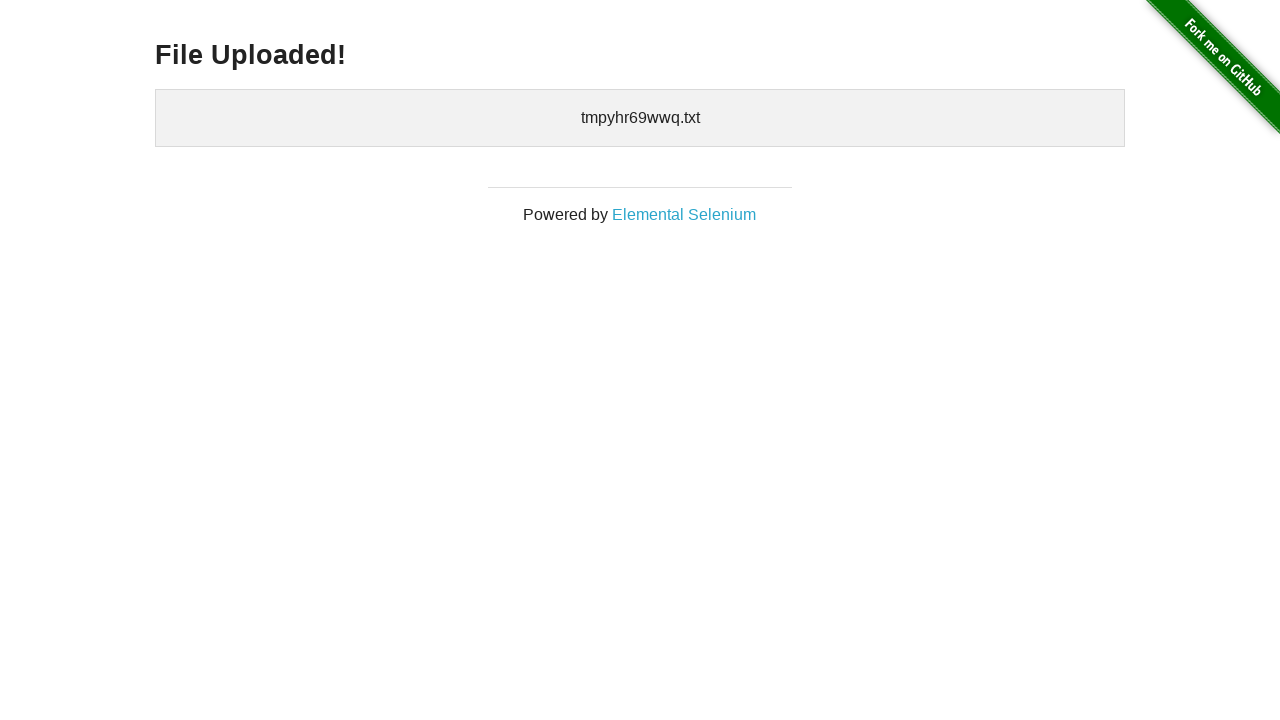

Upload confirmation page loaded
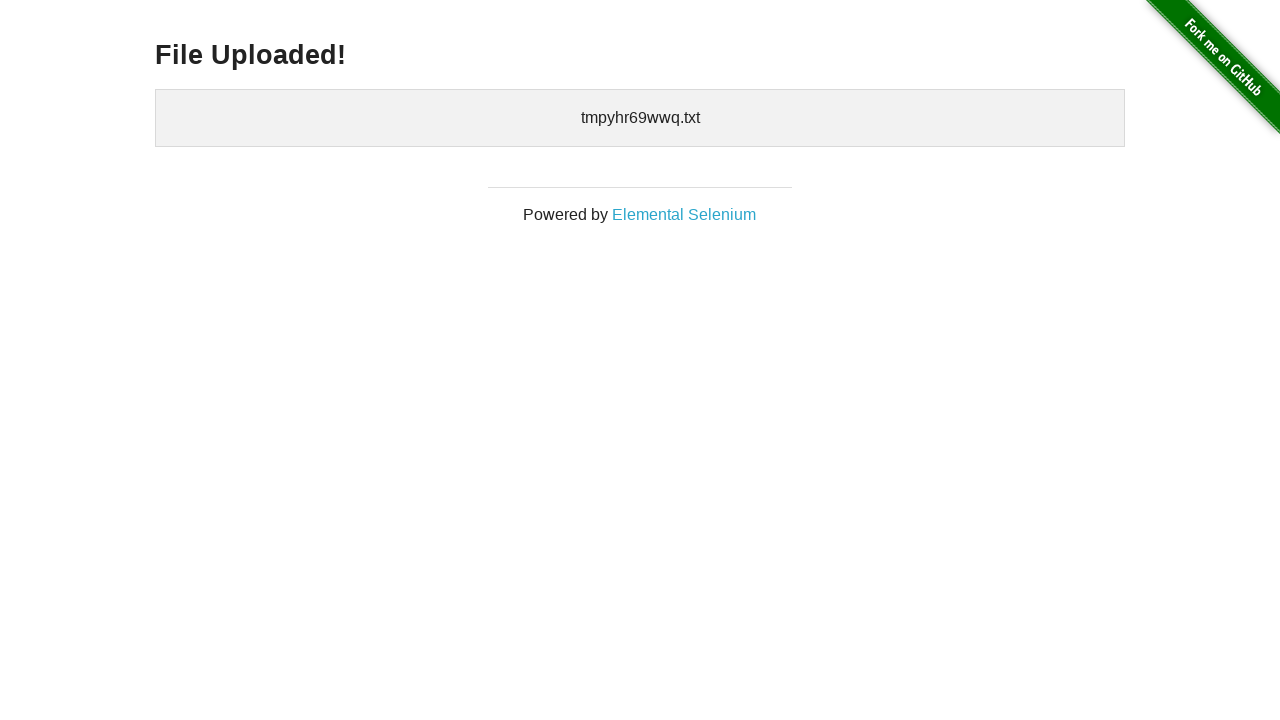

Cleaned up temporary test file
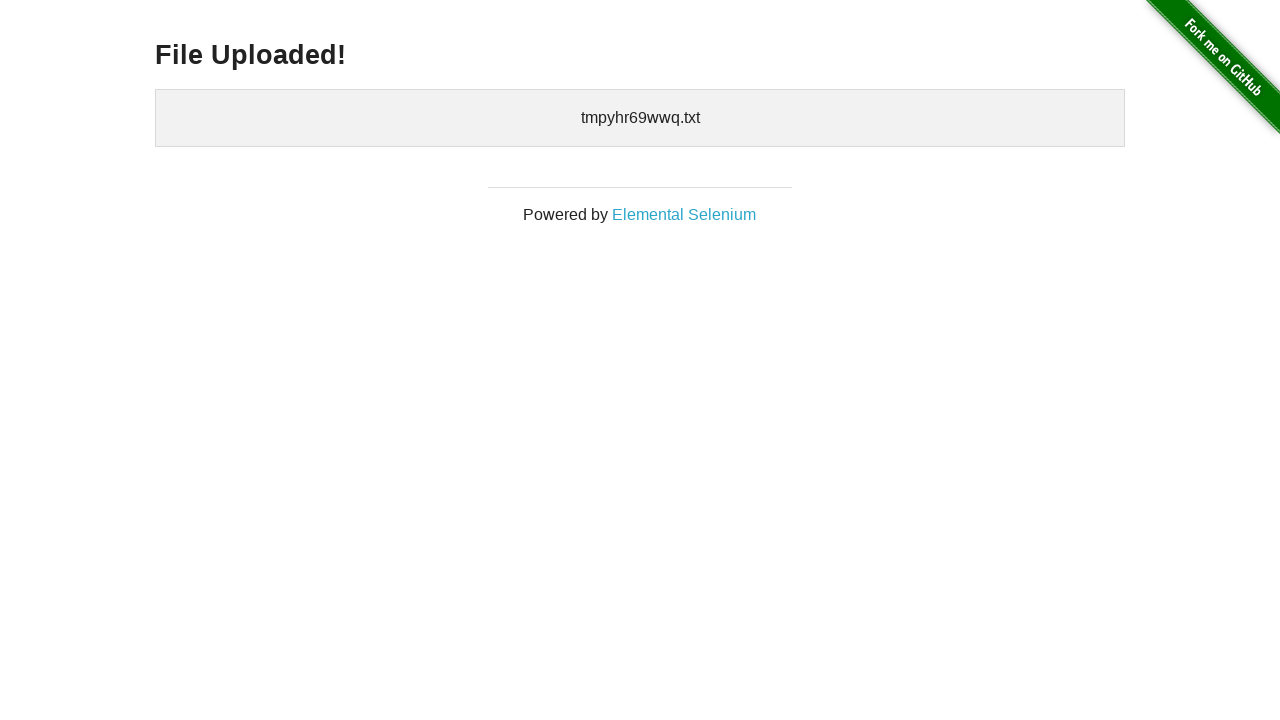

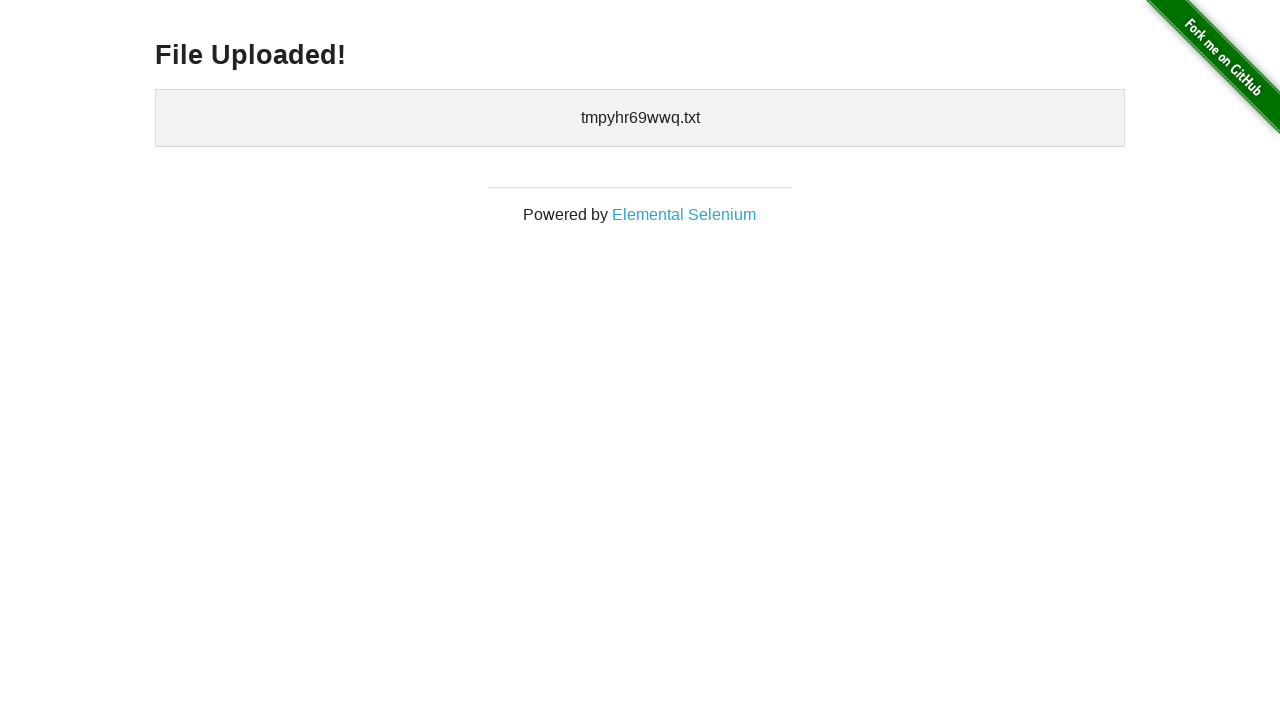